Tests dynamic controls functionality by toggling a checkbox's visibility - clicking a button to make it disappear, waiting for it to reappear, and then clicking the checkbox

Starting URL: https://v1.training-support.net/selenium/dynamic-controls

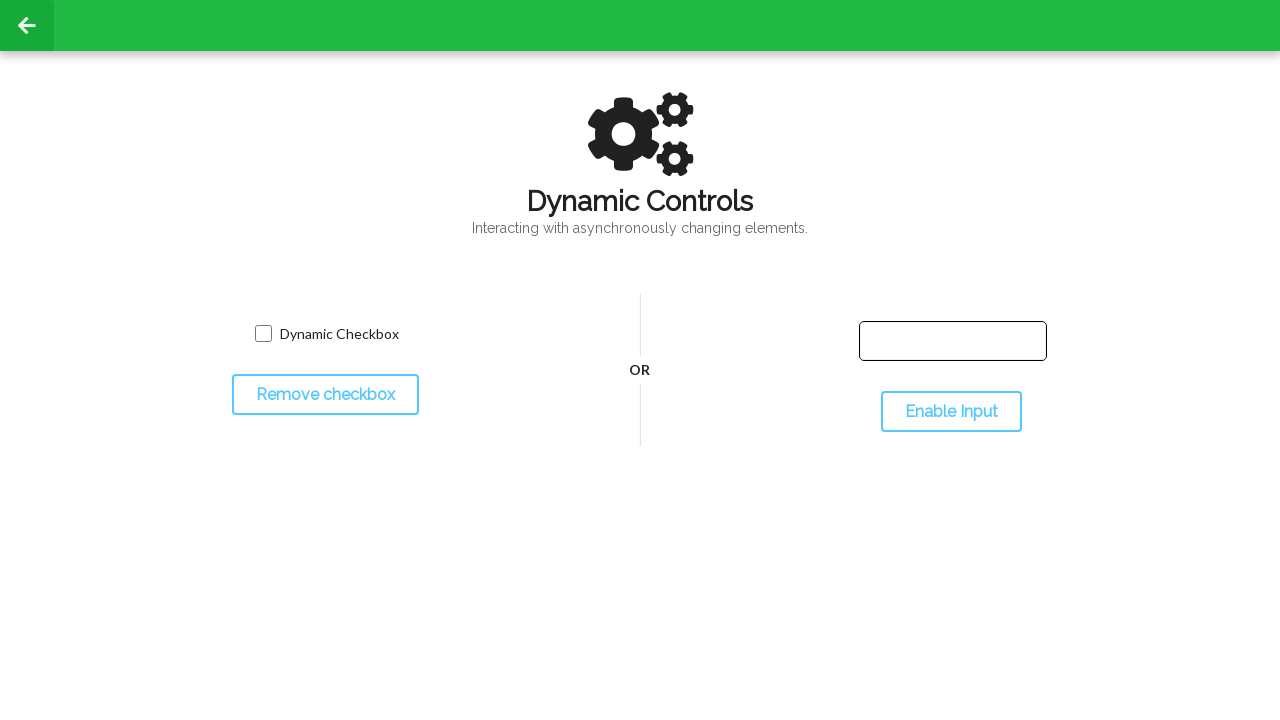

Clicked toggle button to make checkbox disappear at (325, 395) on #toggleCheckbox
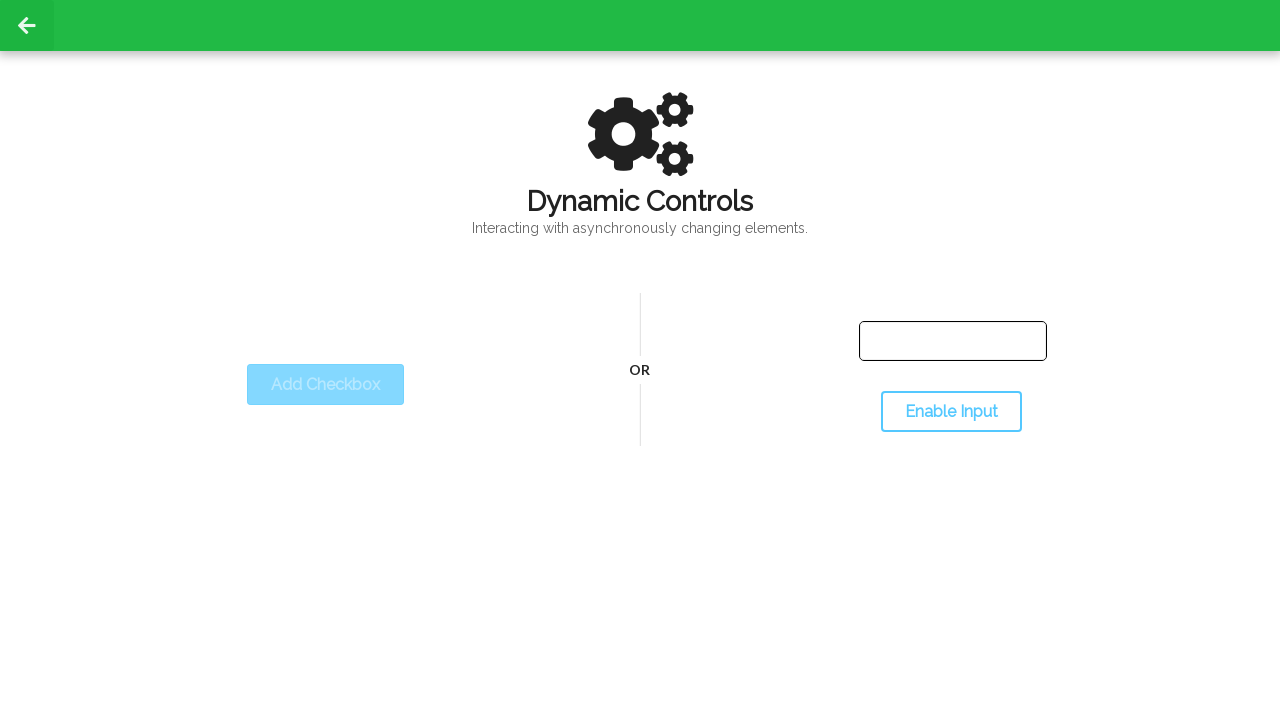

Checkbox disappeared as expected
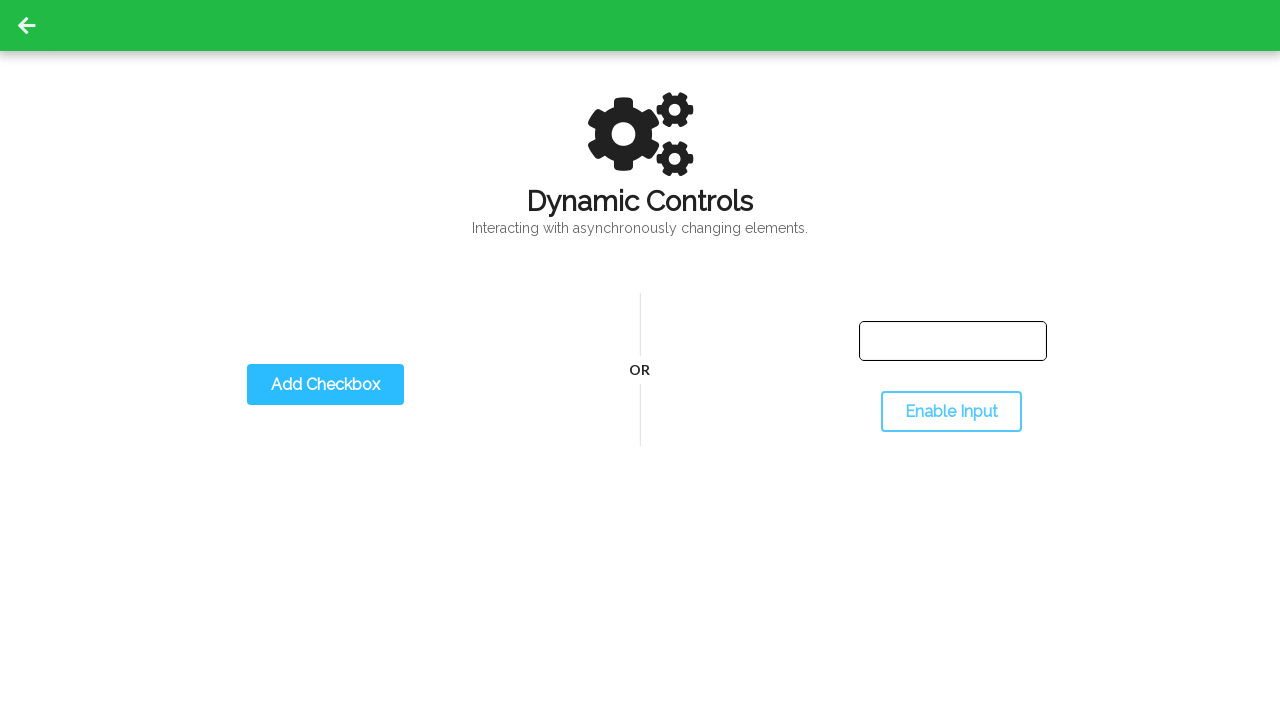

Clicked toggle button to make checkbox reappear at (325, 385) on #toggleCheckbox
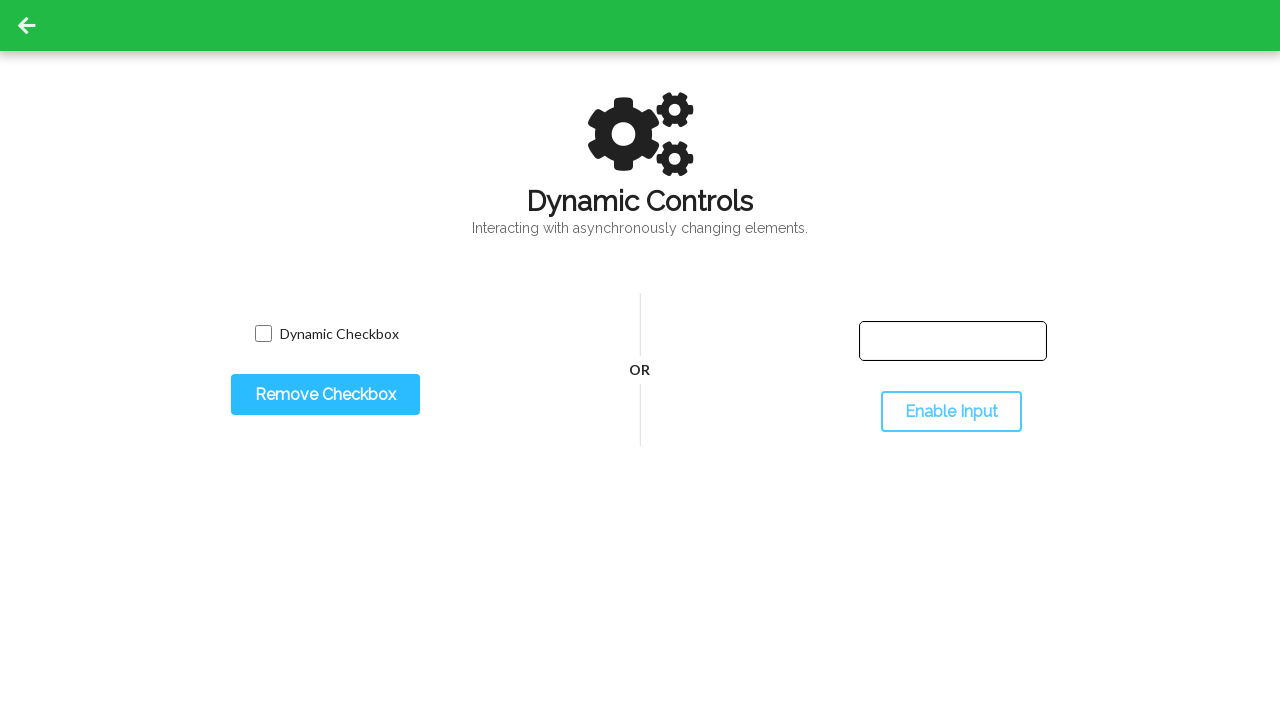

Checkbox reappeared and is now visible
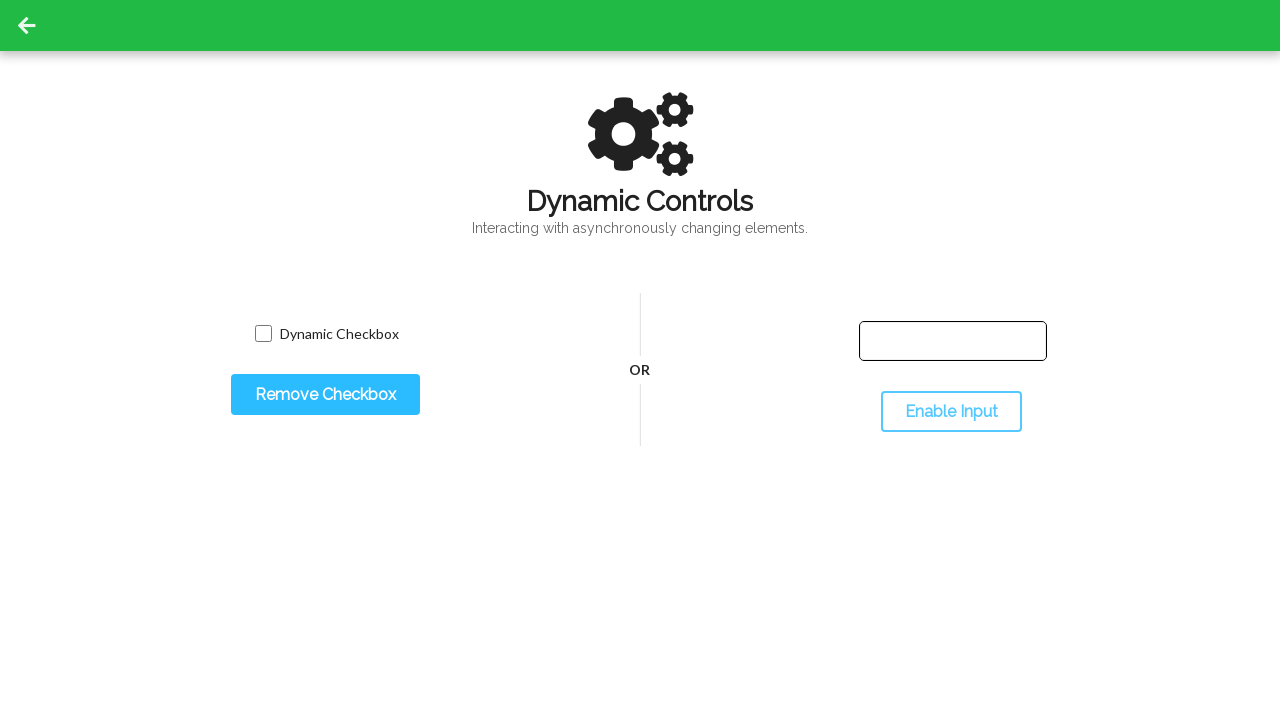

Clicked the reappeared checkbox at (263, 334) on input.willDisappear
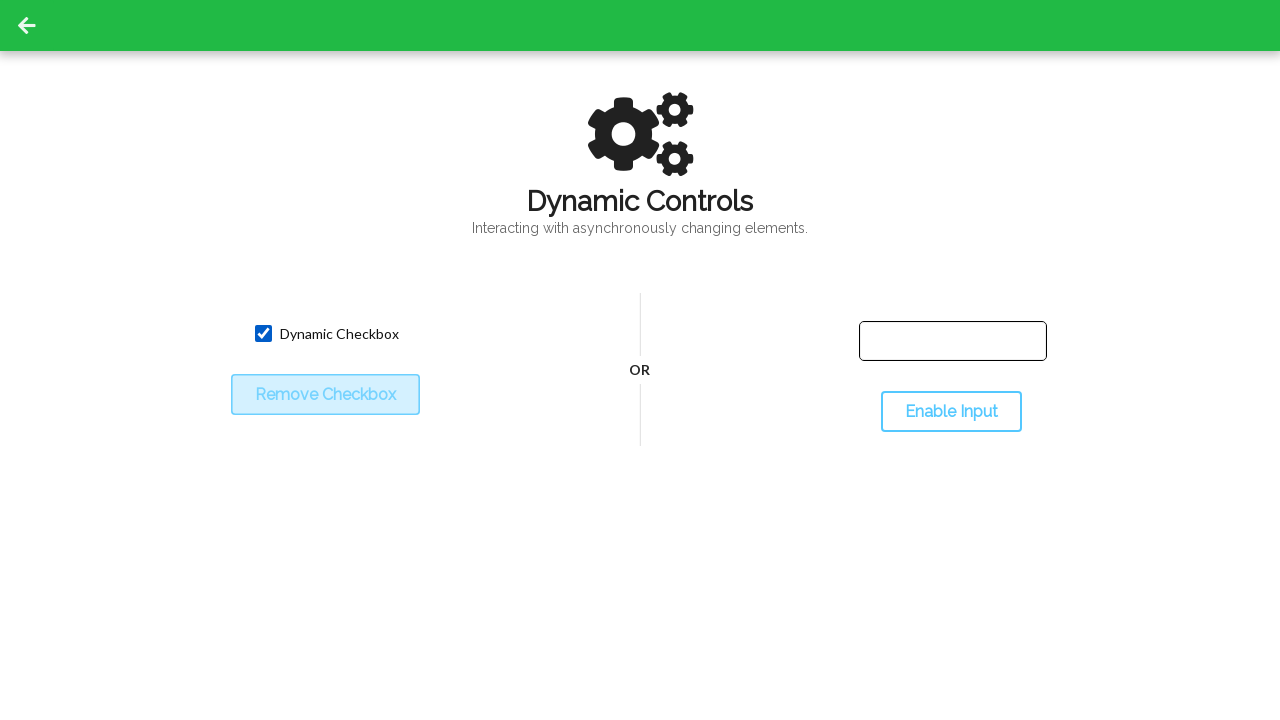

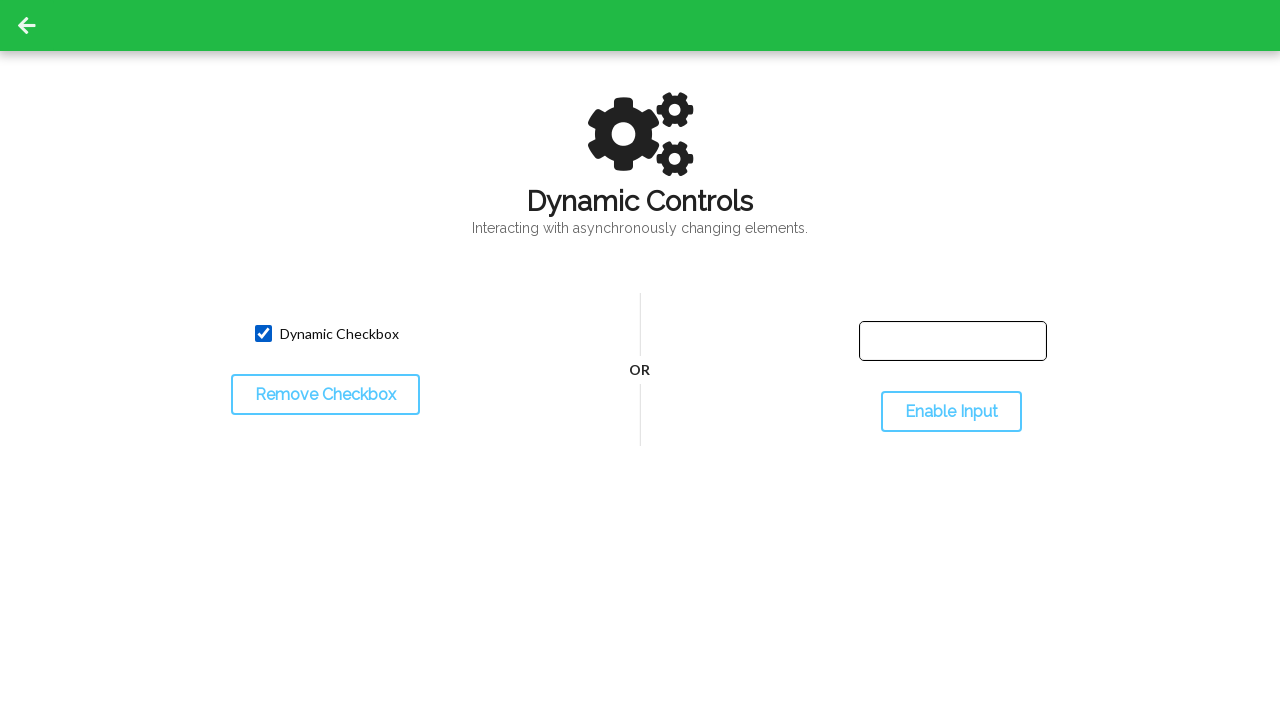